Tests checkbox functionality by locating two checkboxes and clicking on them if they are not already selected

Starting URL: https://the-internet.herokuapp.com/checkboxes

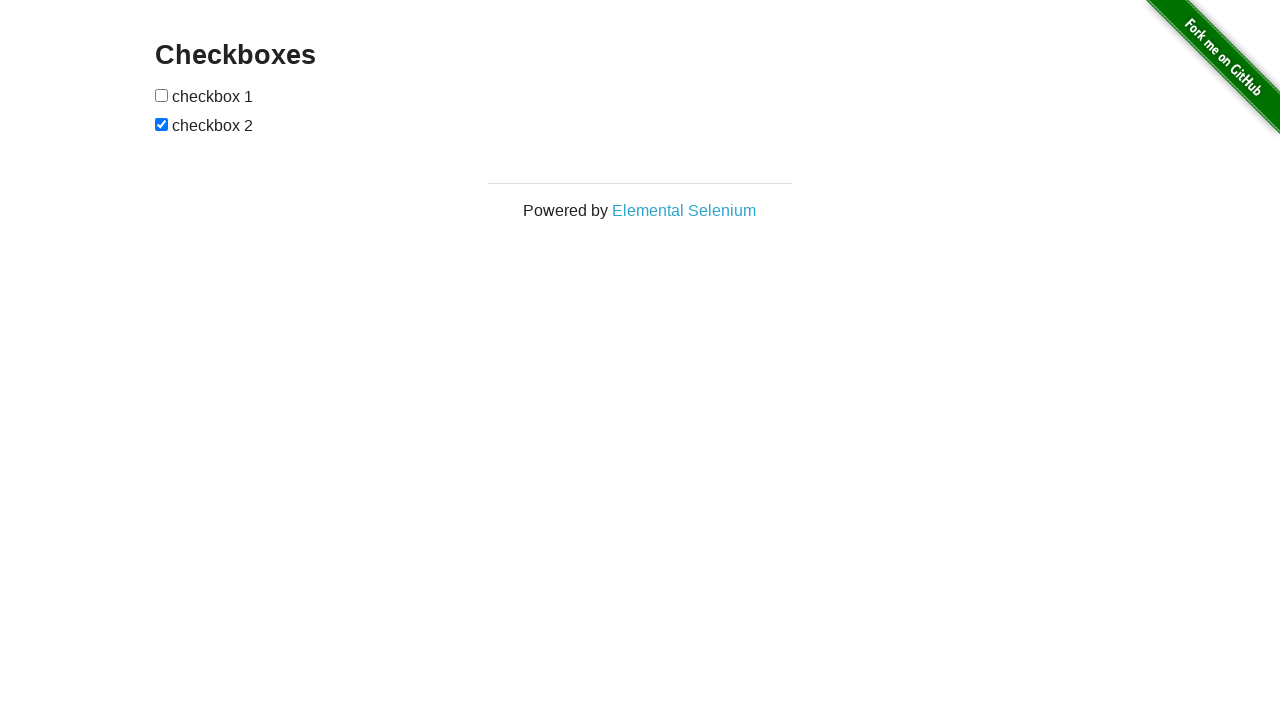

Located first checkbox element
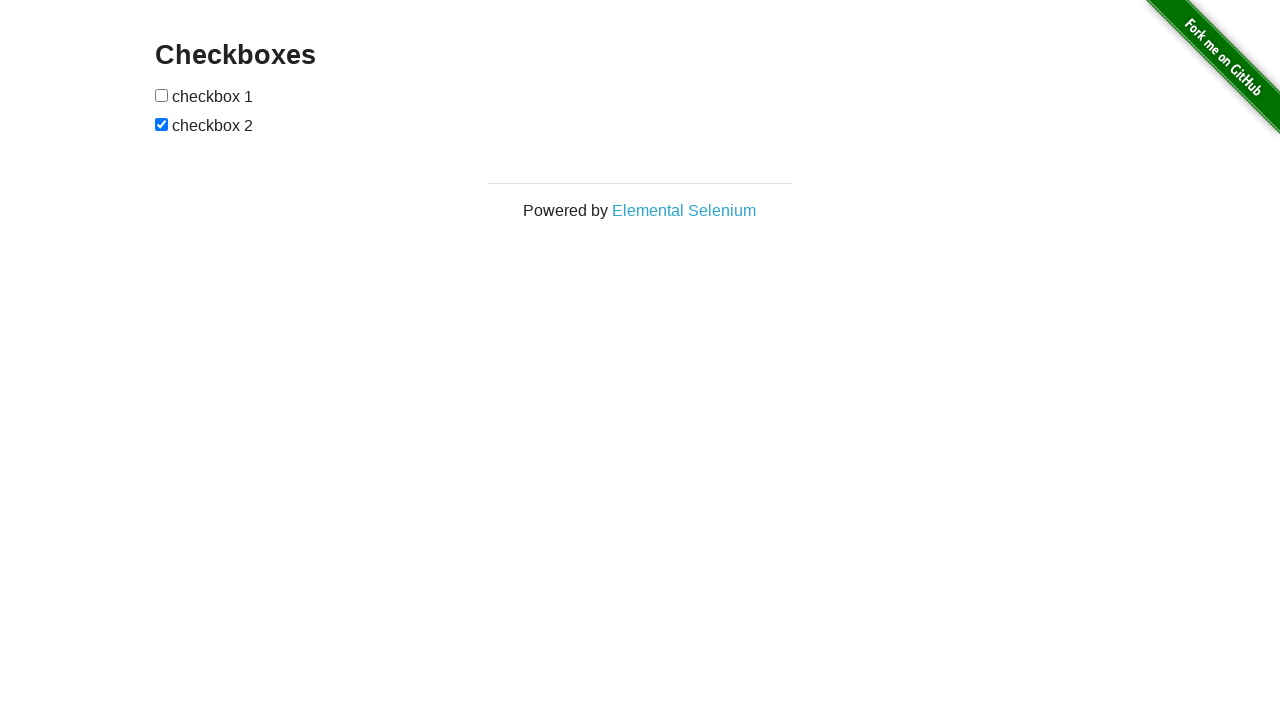

Located second checkbox element
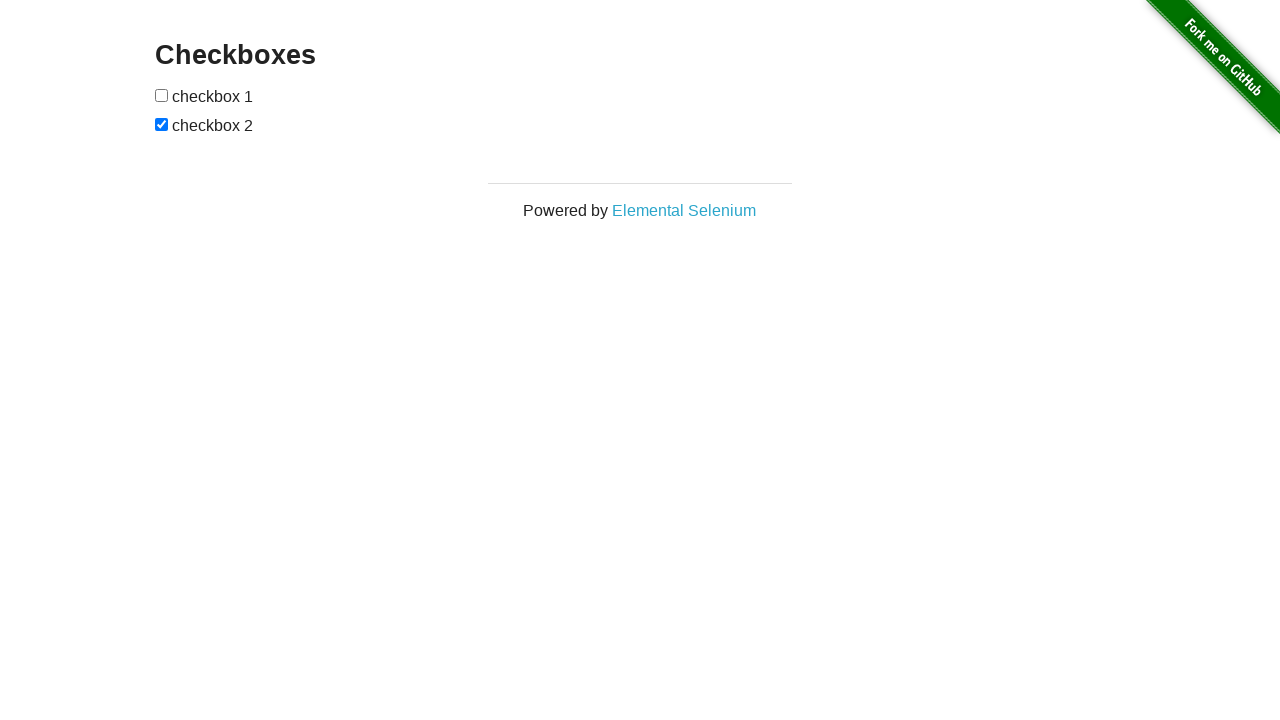

Checked first checkbox state - not selected
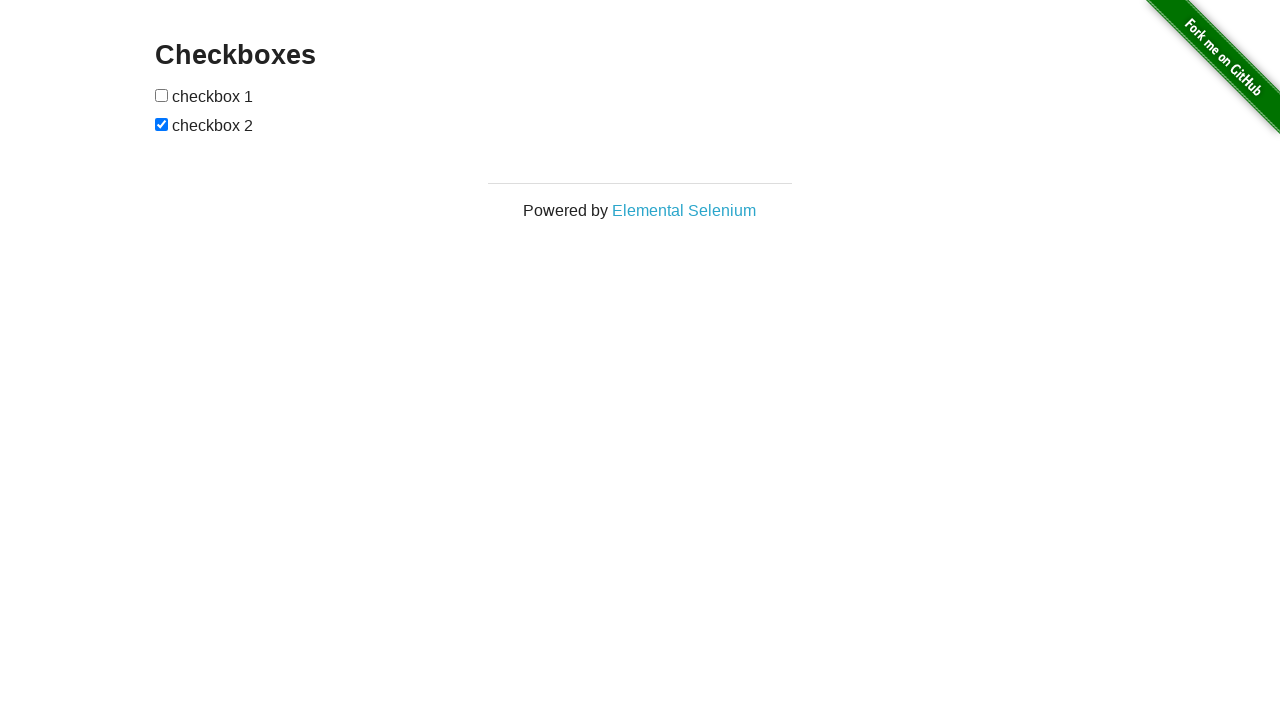

Clicked first checkbox to select it at (162, 95) on (//input[@type='checkbox'])[1]
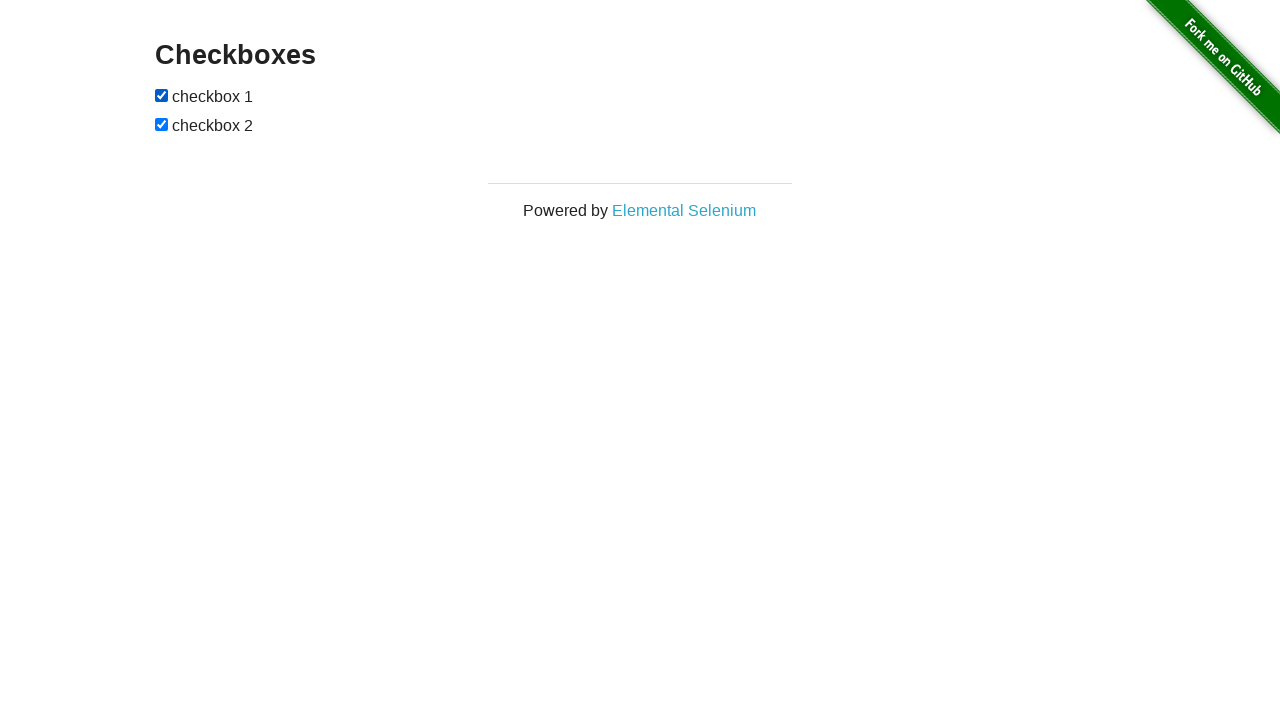

Second checkbox already selected, skipping click
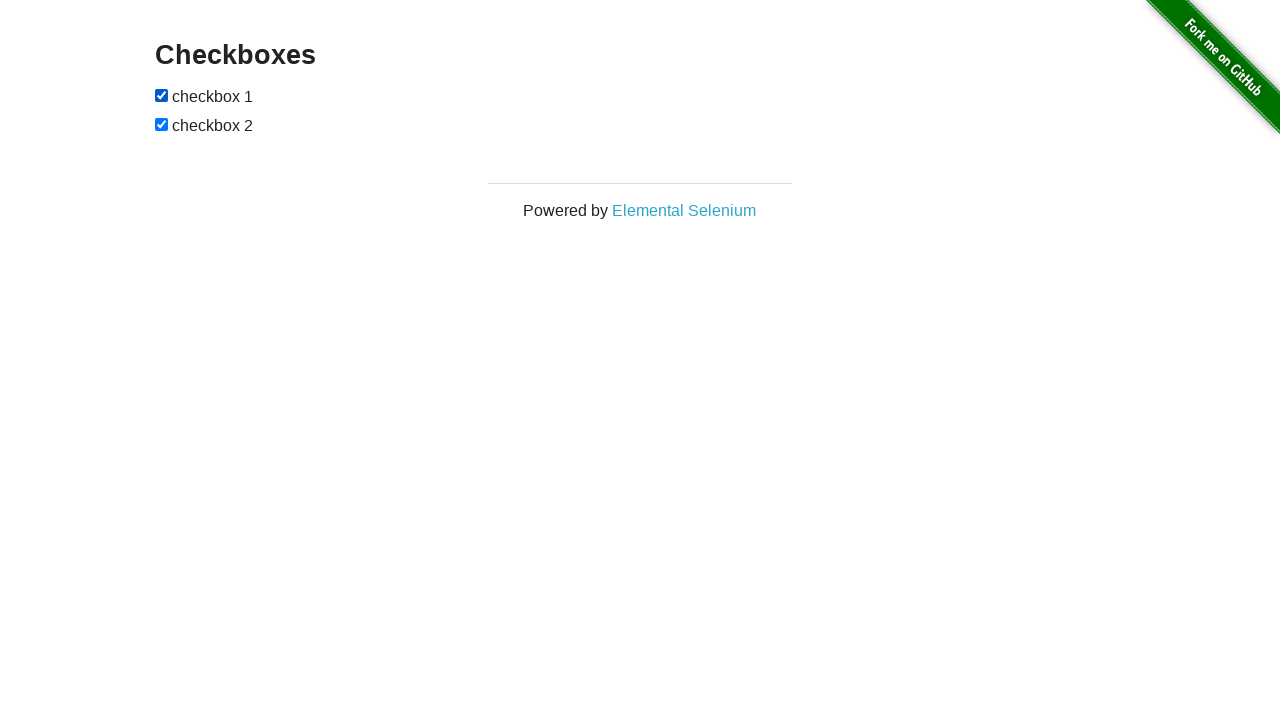

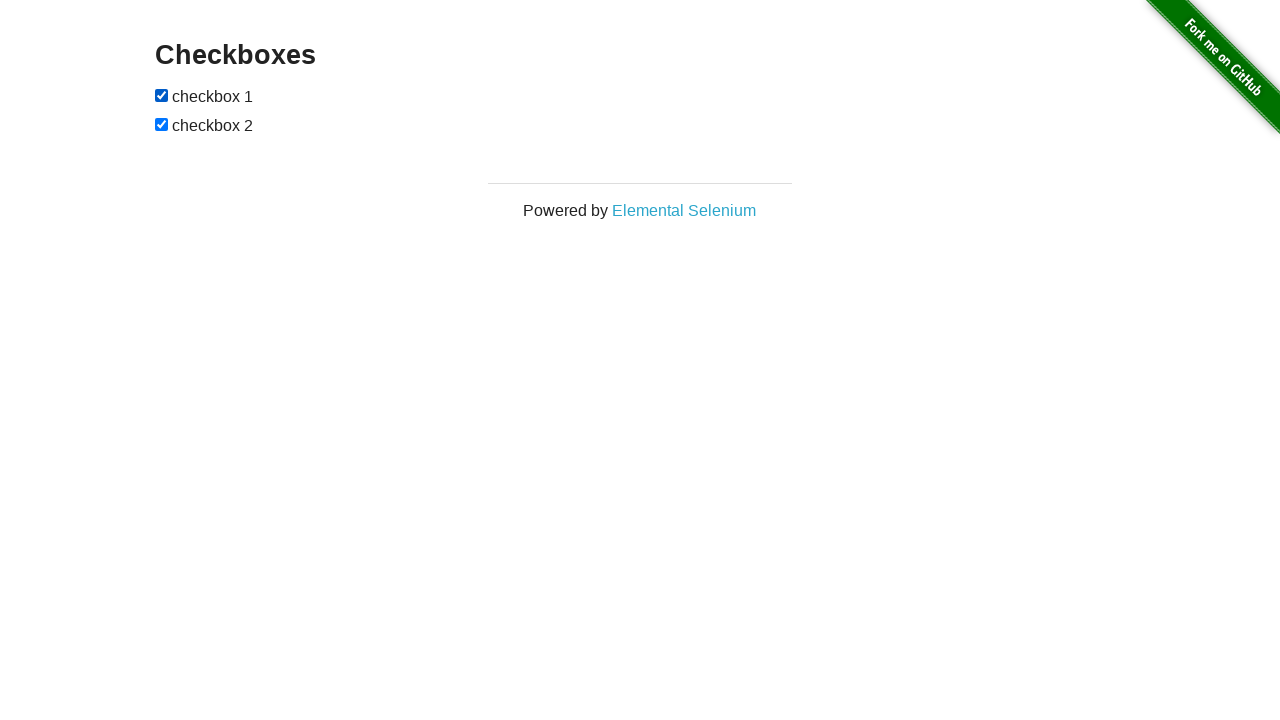